Tests a tarot card reading application flow by entering a question, shuffling cards, spreading them, selecting 3 cards, and requesting AI interpretation.

Starting URL: https://test-studio-firebase.vercel.app

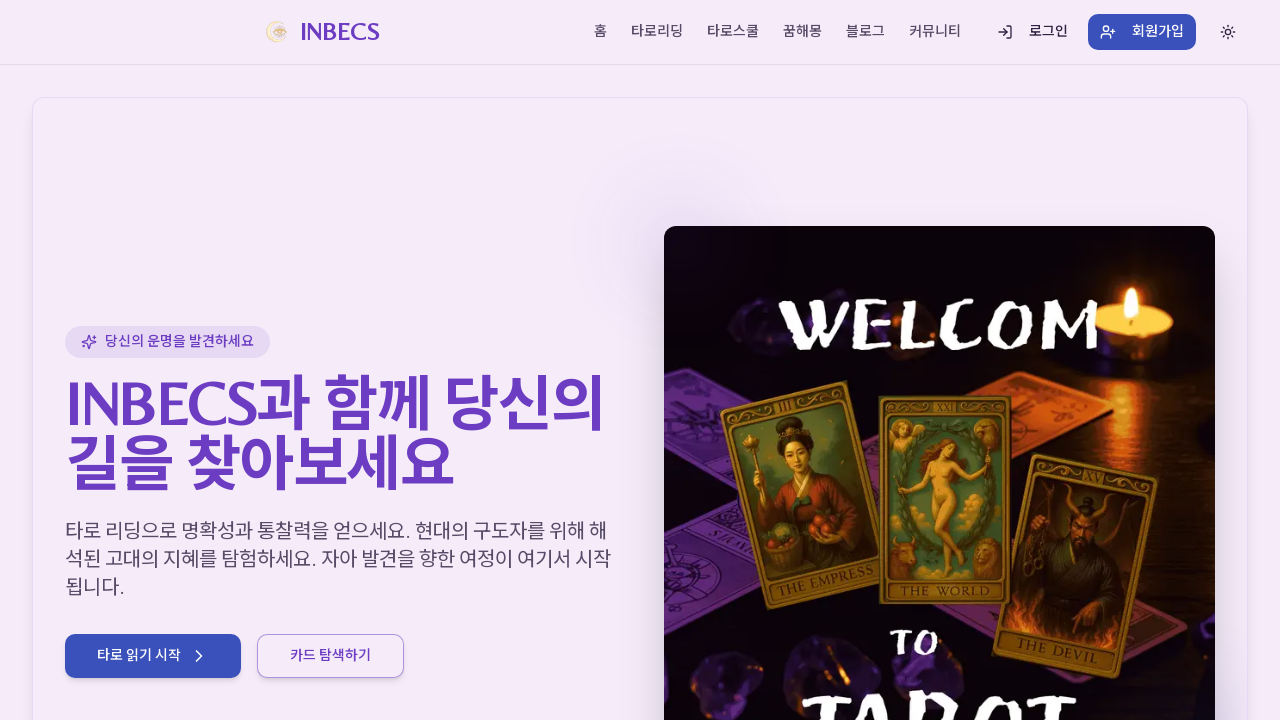

Waited for page to fully load (networkidle)
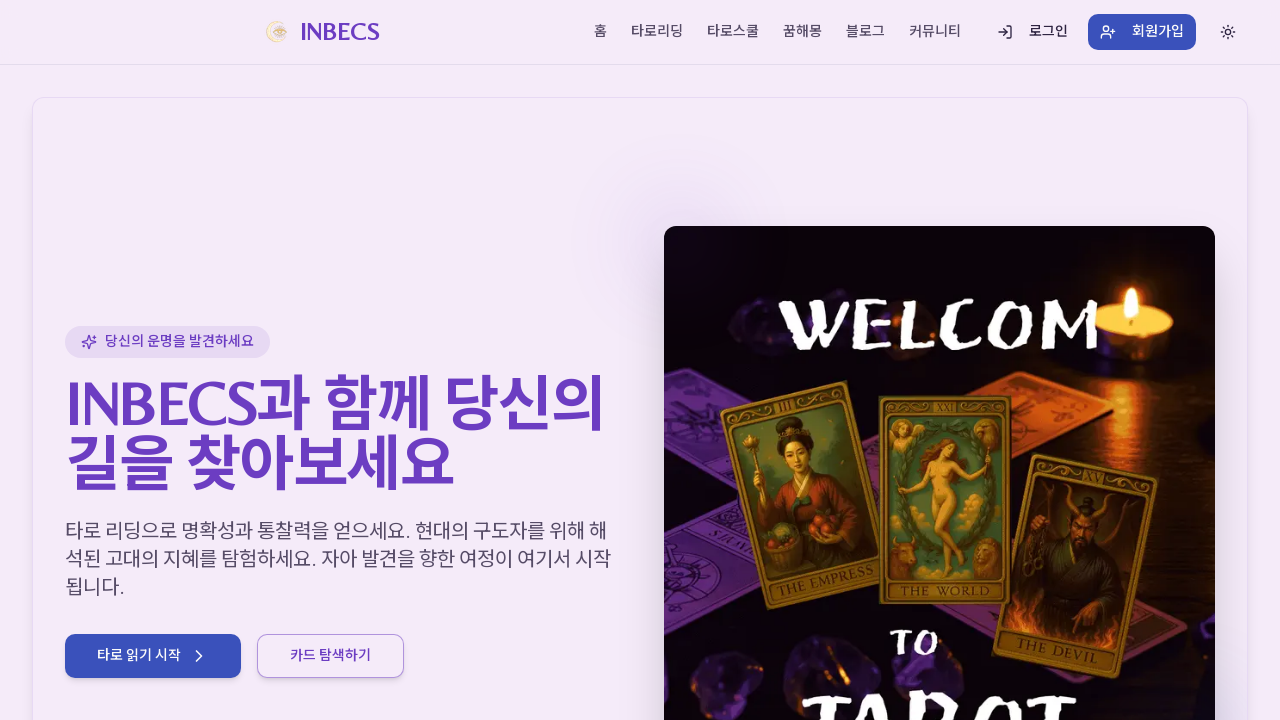

Clicked 'Start Tarot Reading' button at (153, 656) on text=타로 읽기 시작 >> nth=0
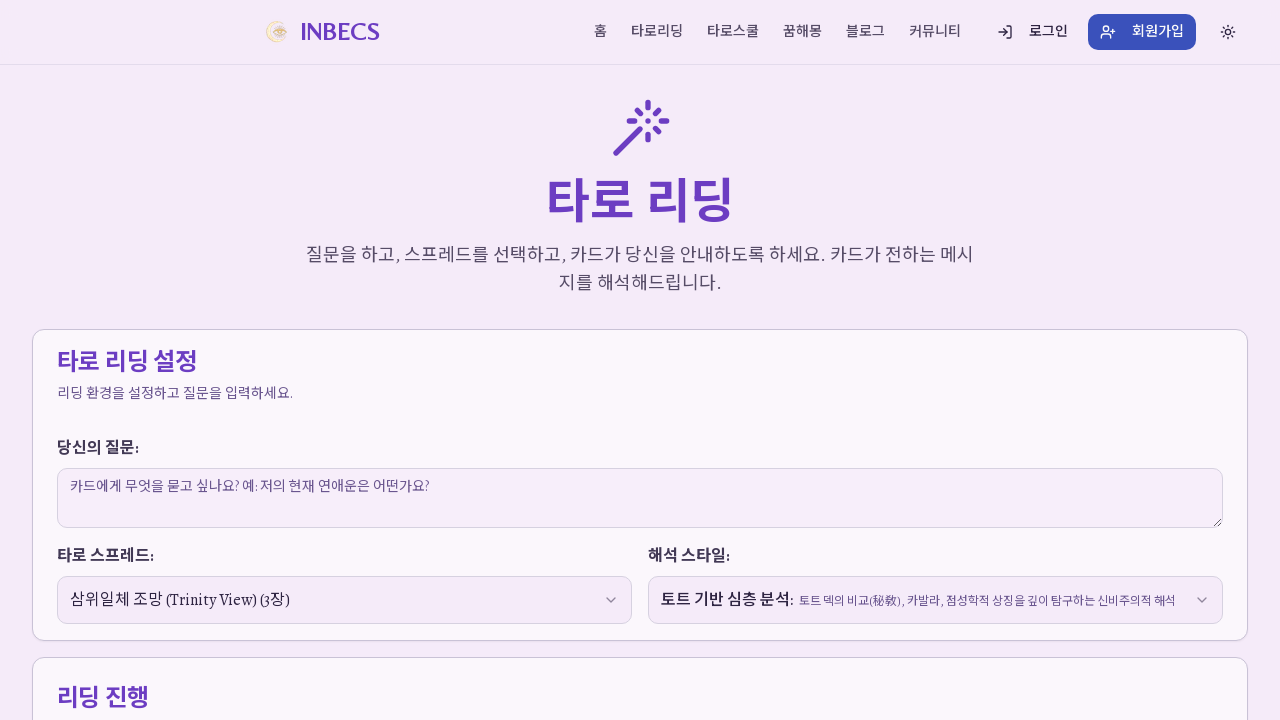

Waited for reading page to fully load
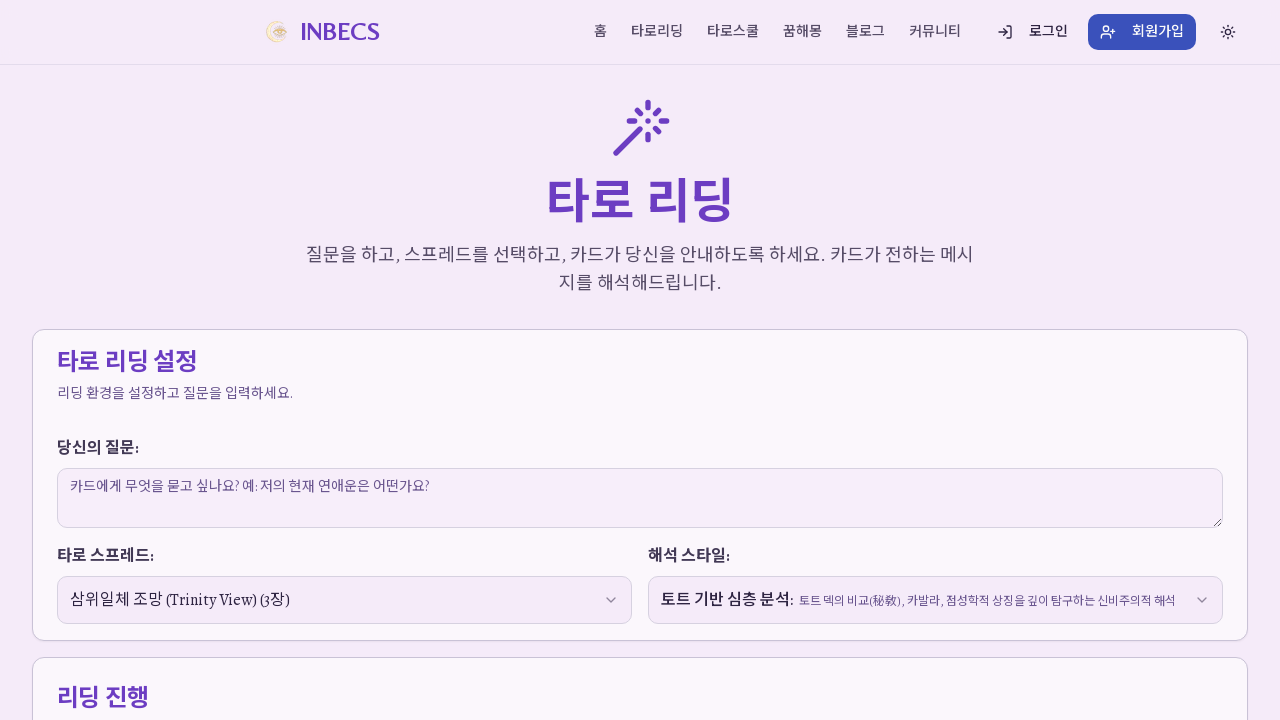

Entered question in textarea: '오늘의 운세가 궁금합니다. 좋은 일이 생길까요?' on textarea >> nth=0
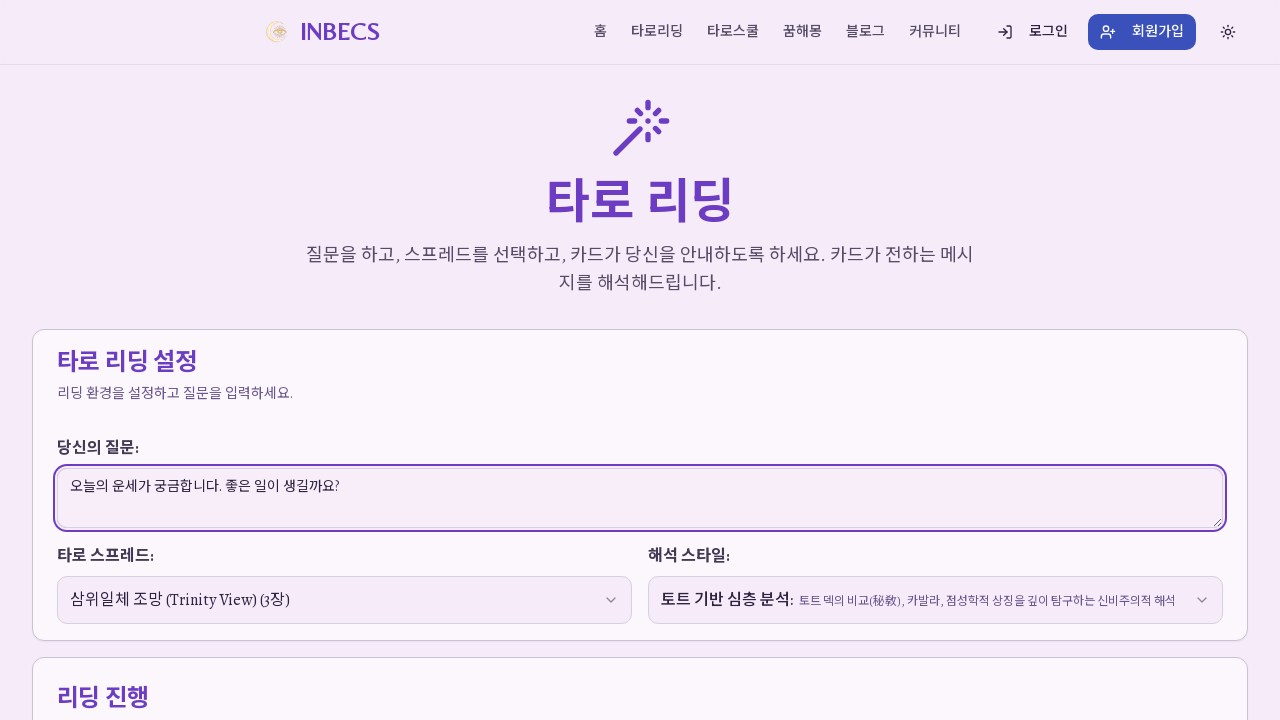

Clicked shuffle button to shuffle cards at (550, 360) on button:has-text("카드 섞기")
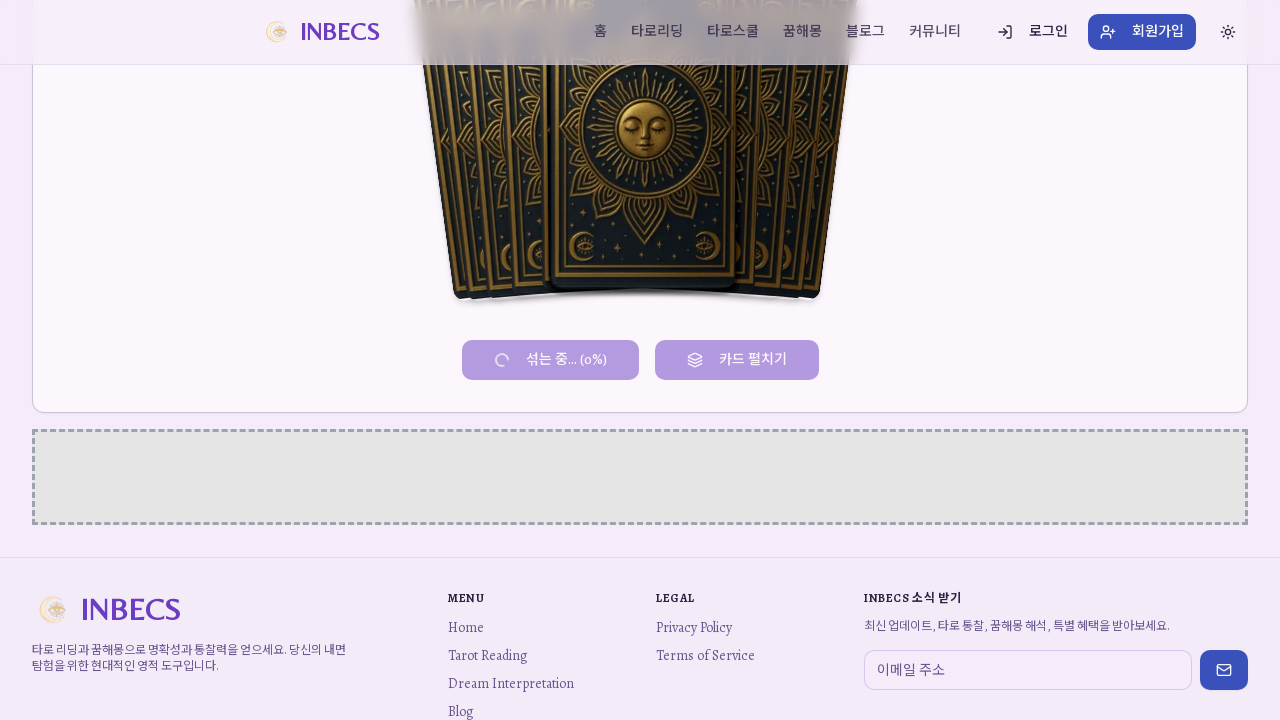

Waited 3.5 seconds for shuffle animation to complete
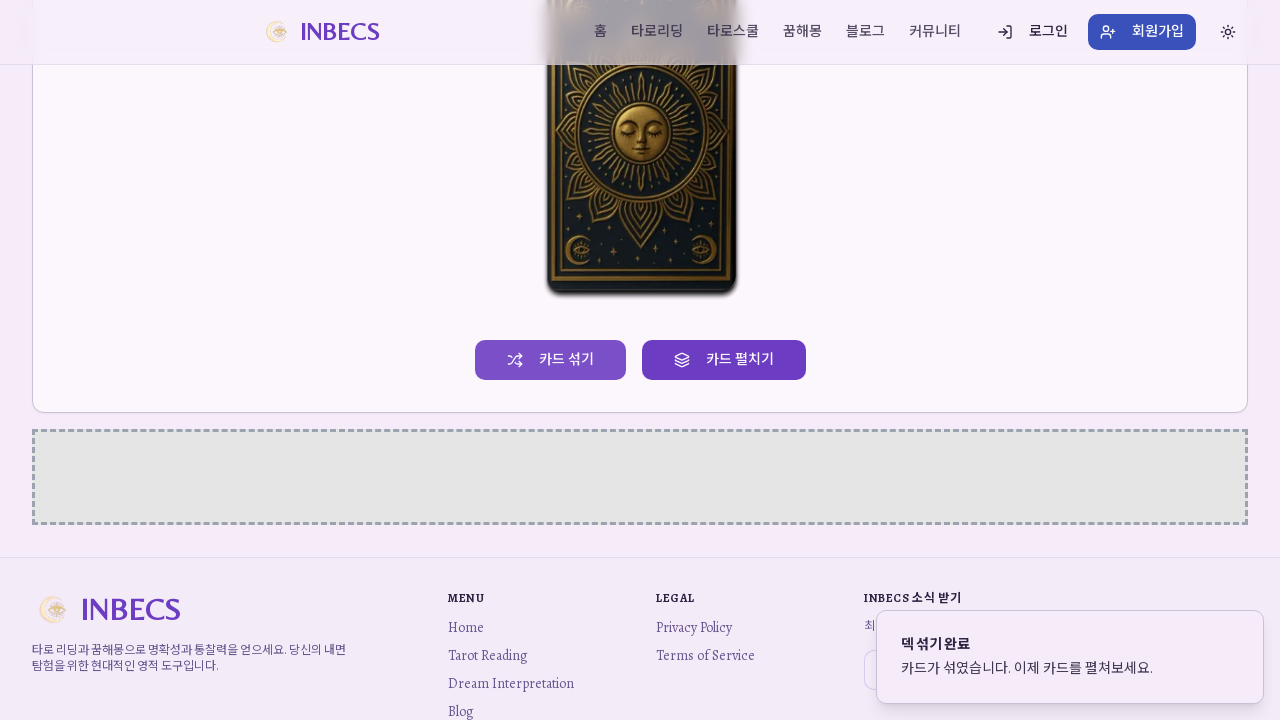

Clicked spread button to spread cards at (724, 360) on button:has-text("카드 펼치기")
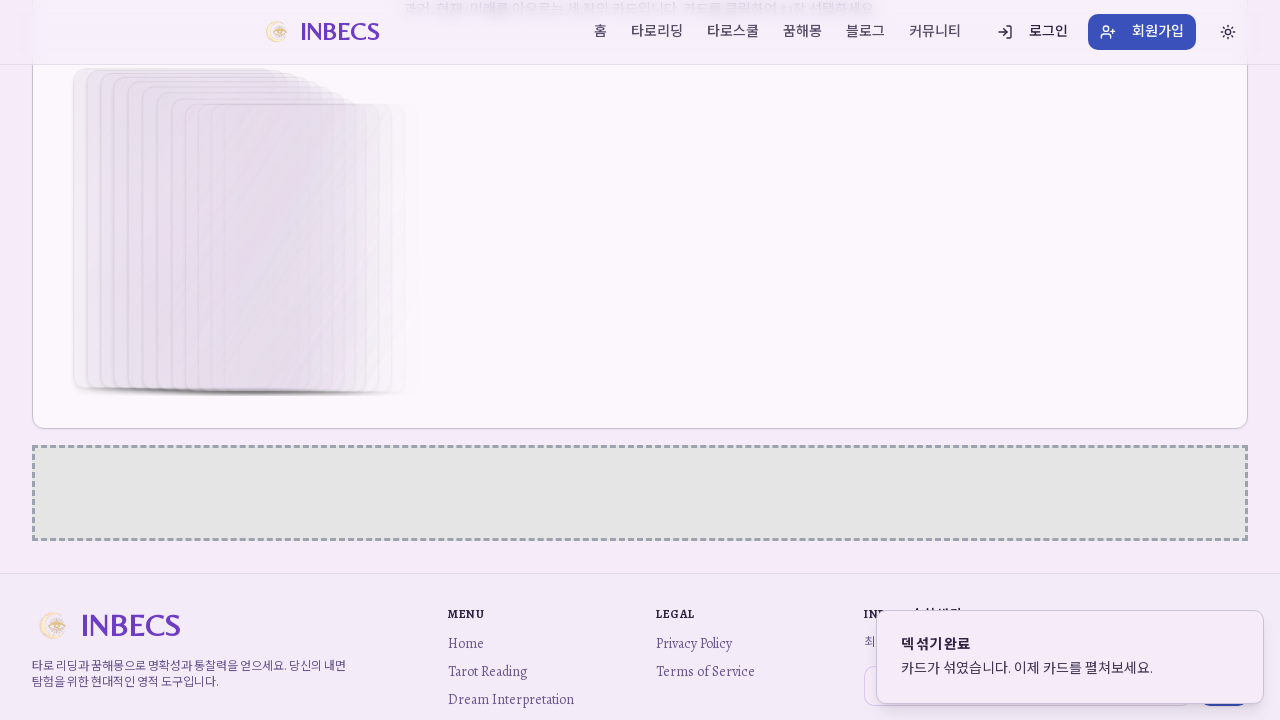

Waited 2 seconds for spread animation
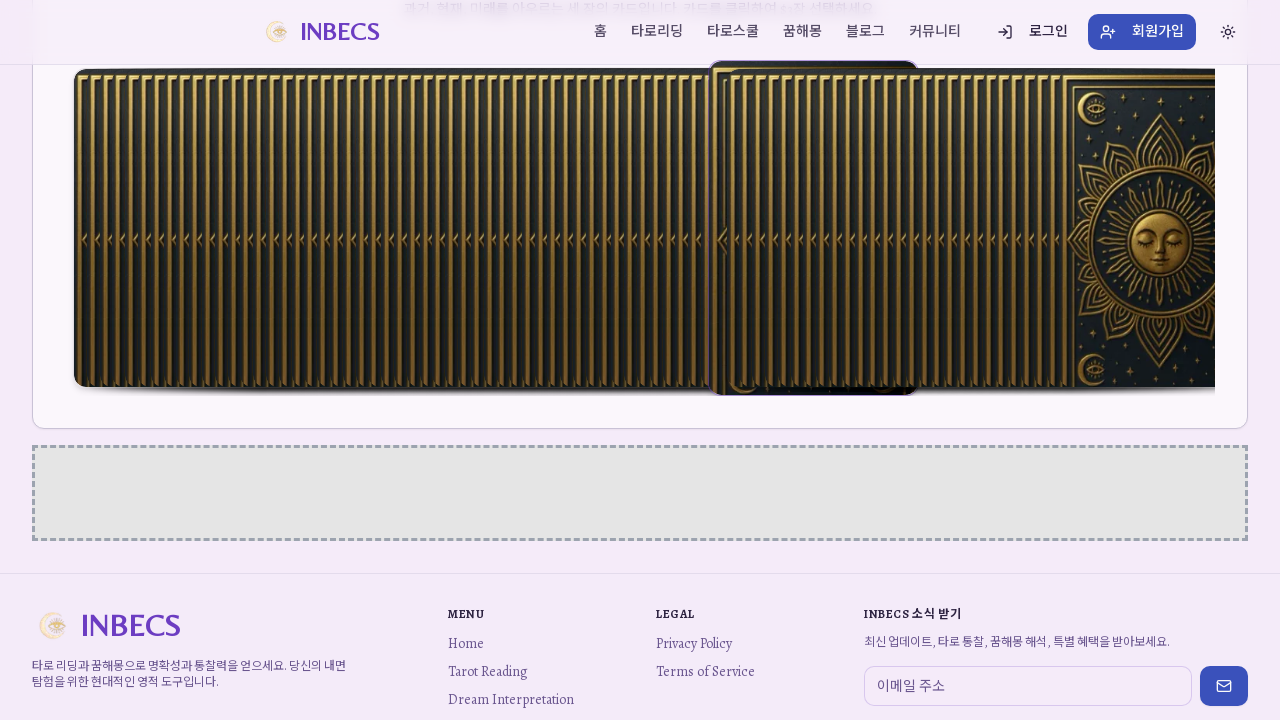

Selected card 1 of 3 at (173, 228) on div[role="button"][aria-label*="카드"] >> nth=0
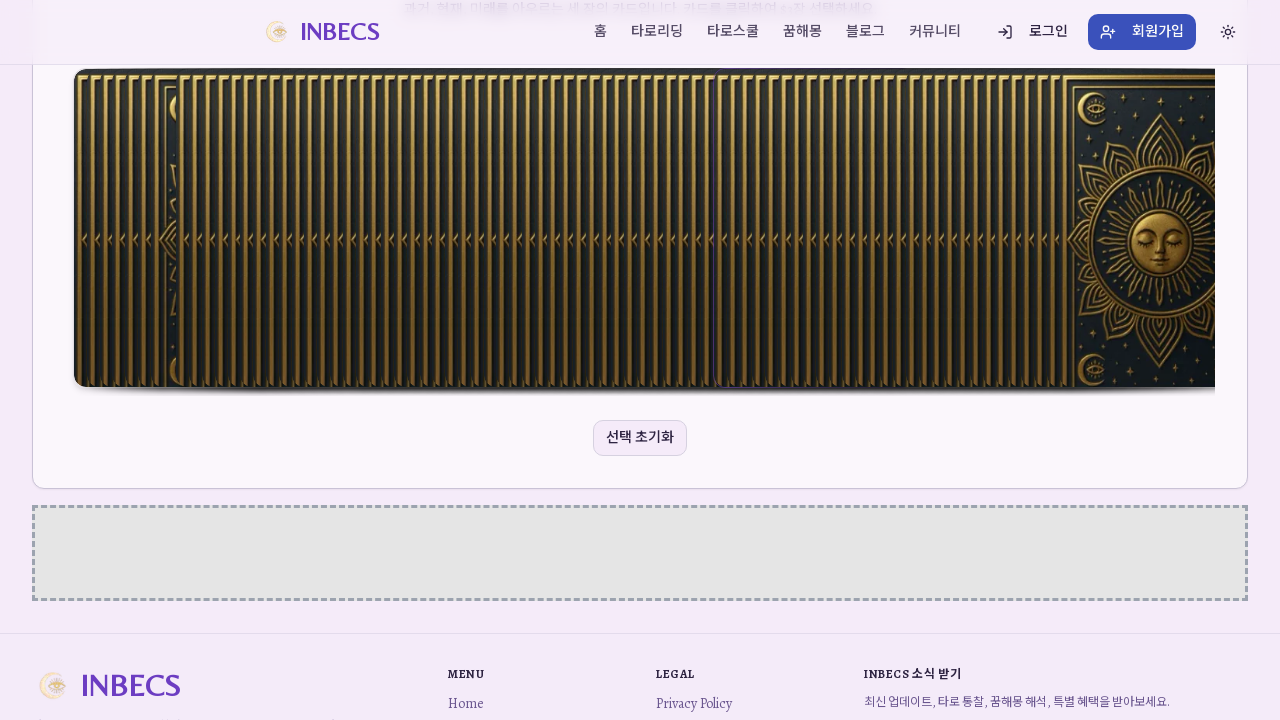

Waited 500ms after selecting card 1
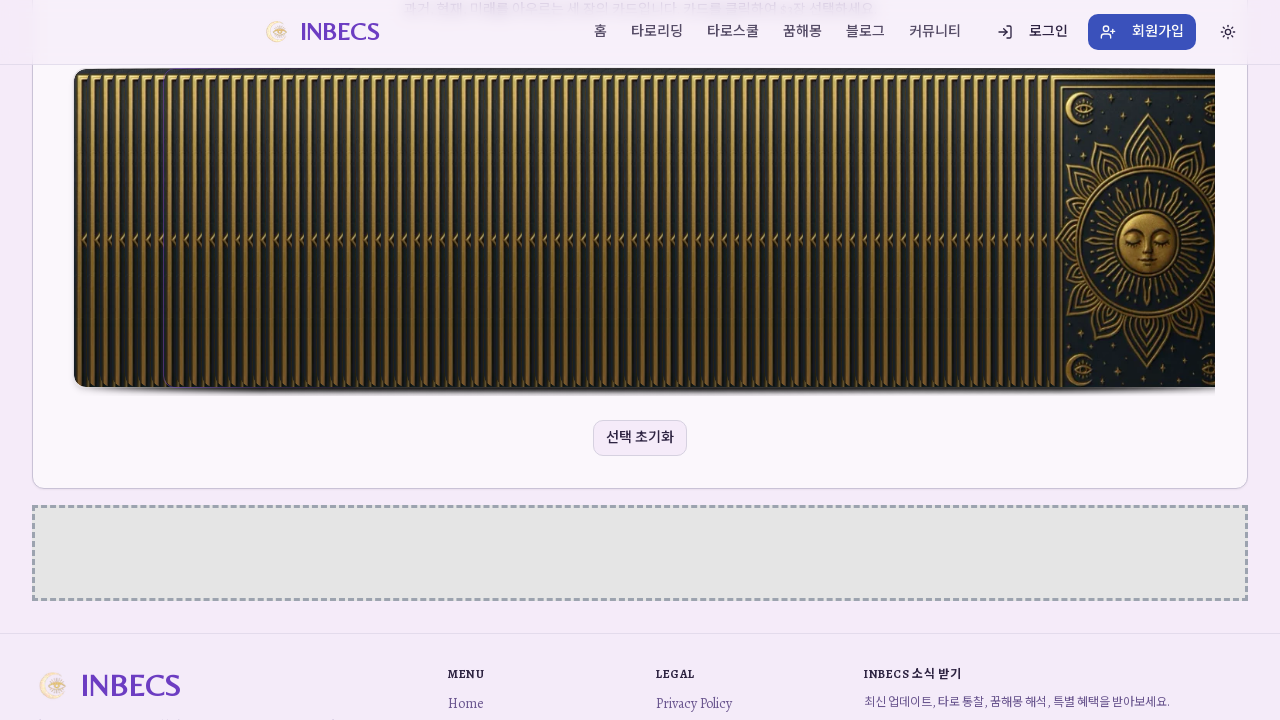

Selected card 2 of 3 at (186, 228) on div[role="button"][aria-label*="카드"] >> nth=1
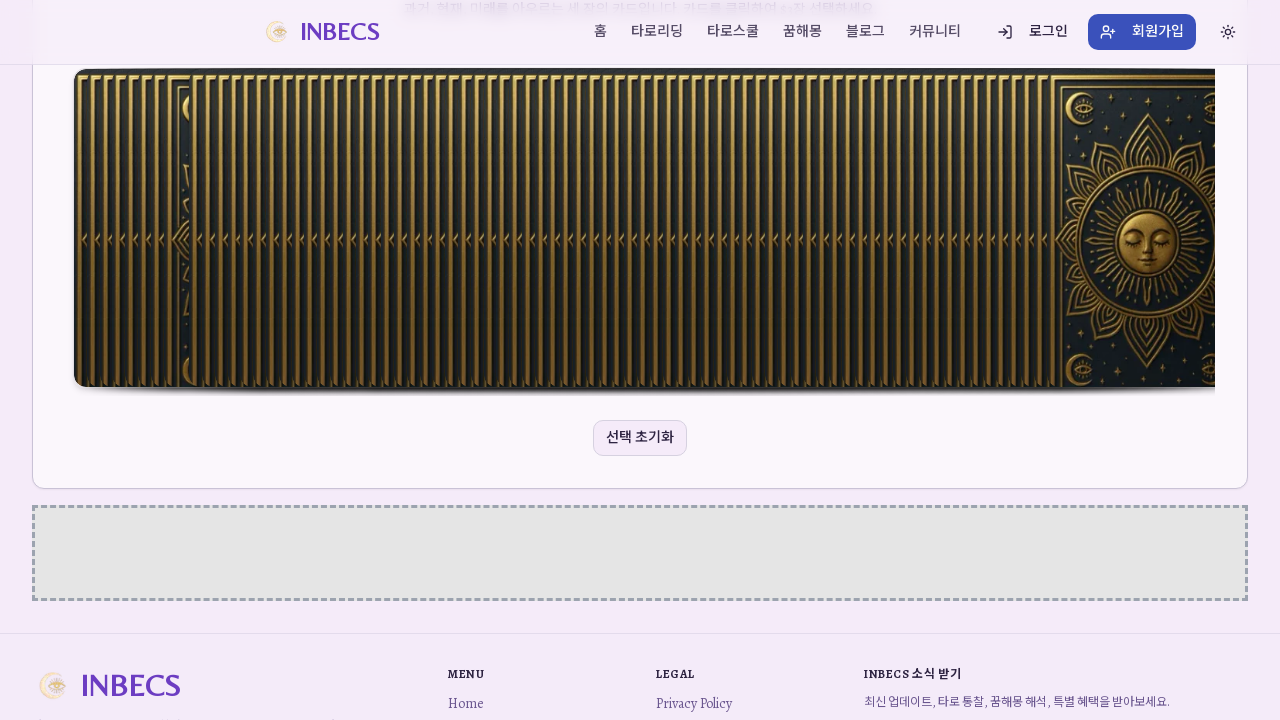

Waited 500ms after selecting card 2
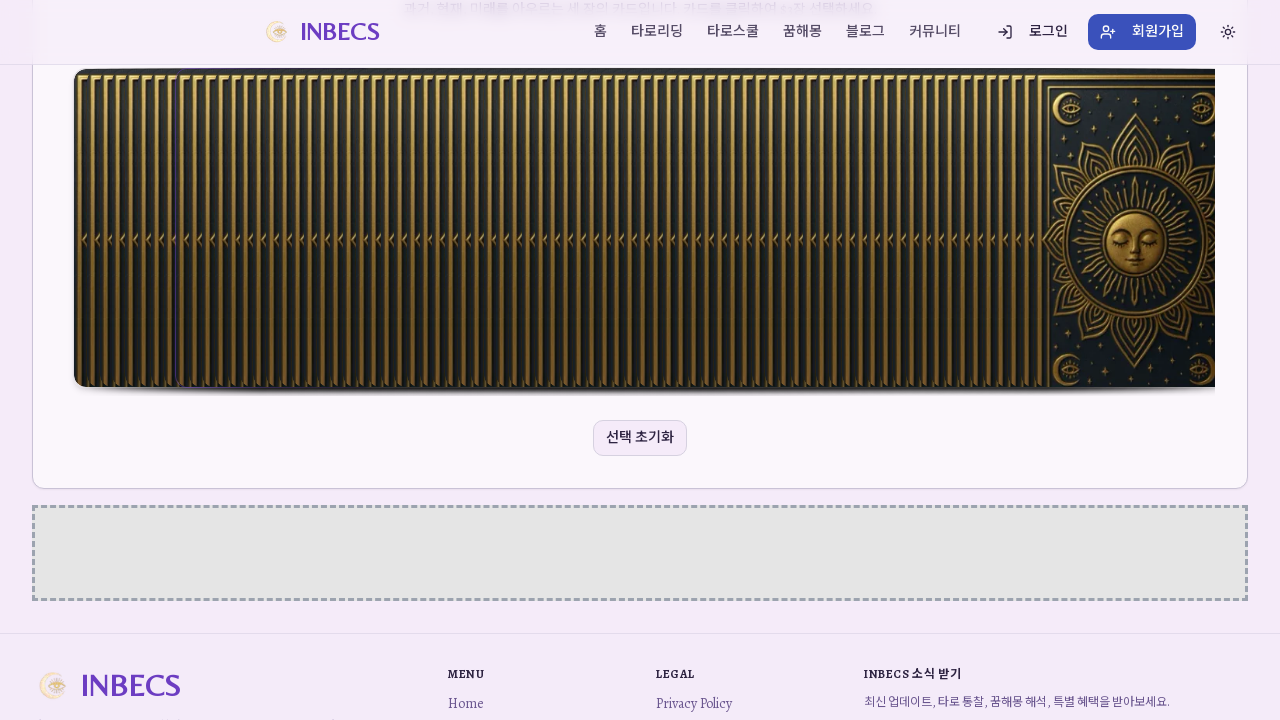

Selected card 3 of 3 at (199, 228) on div[role="button"][aria-label*="카드"] >> nth=2
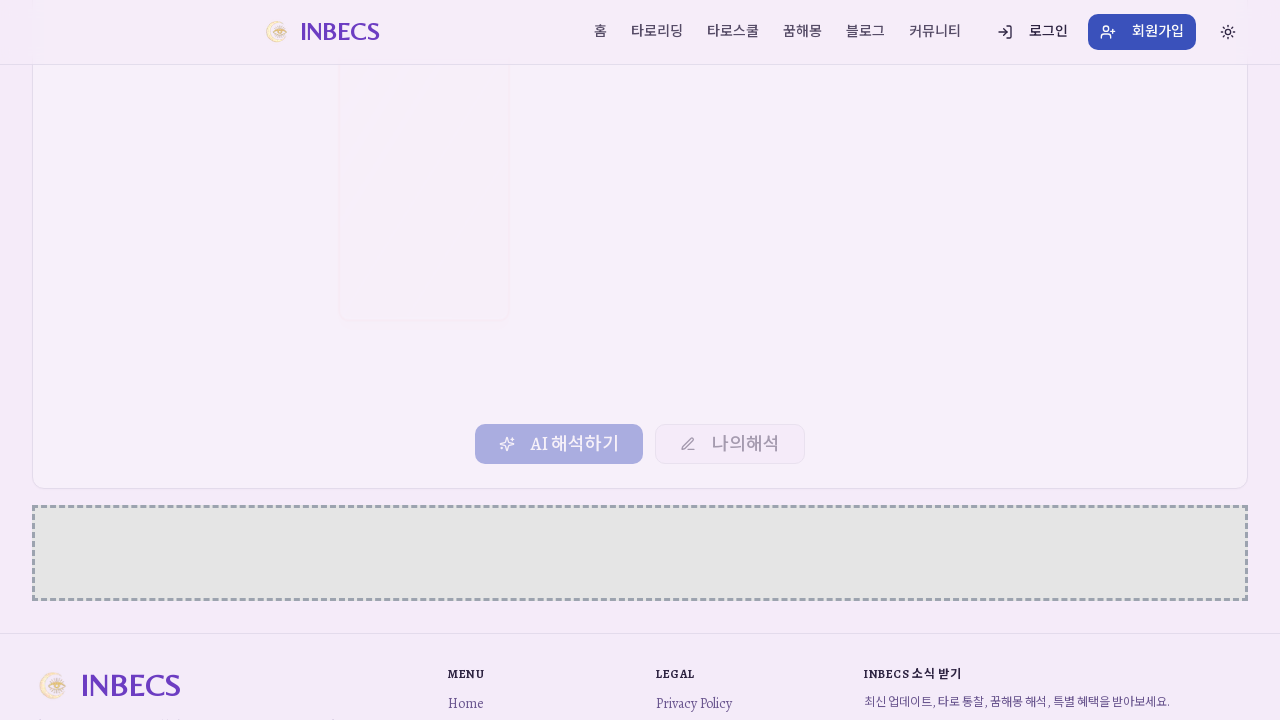

Waited 500ms after selecting card 3
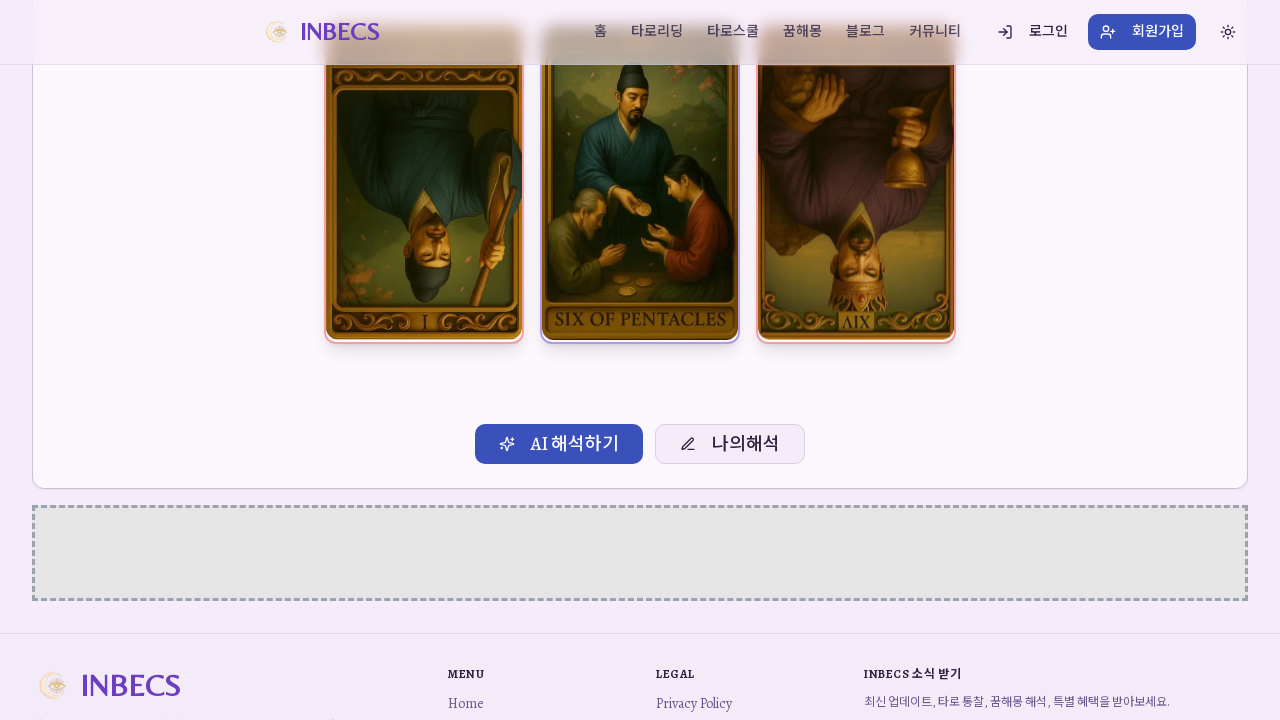

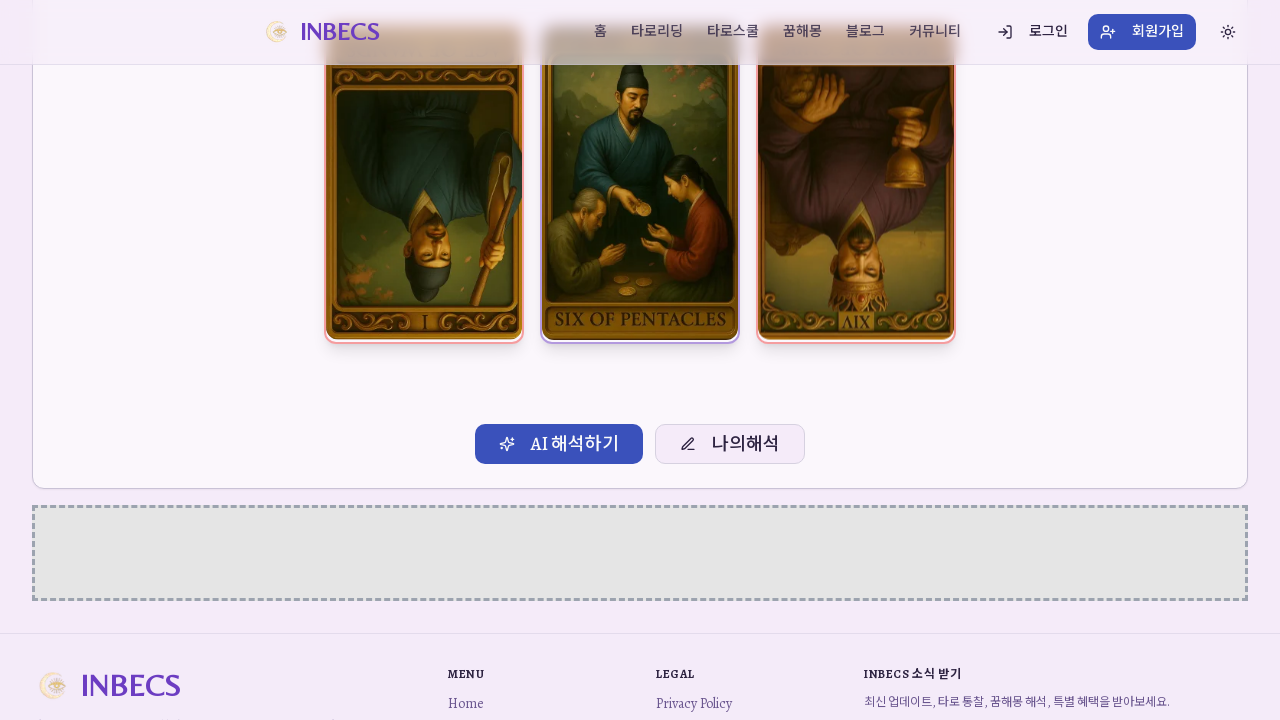